Tests mobile navigation to home page by clicking the CroCoder logo in the navigation bar and verifying the home page content loads.

Starting URL: https://www.crocoder.dev

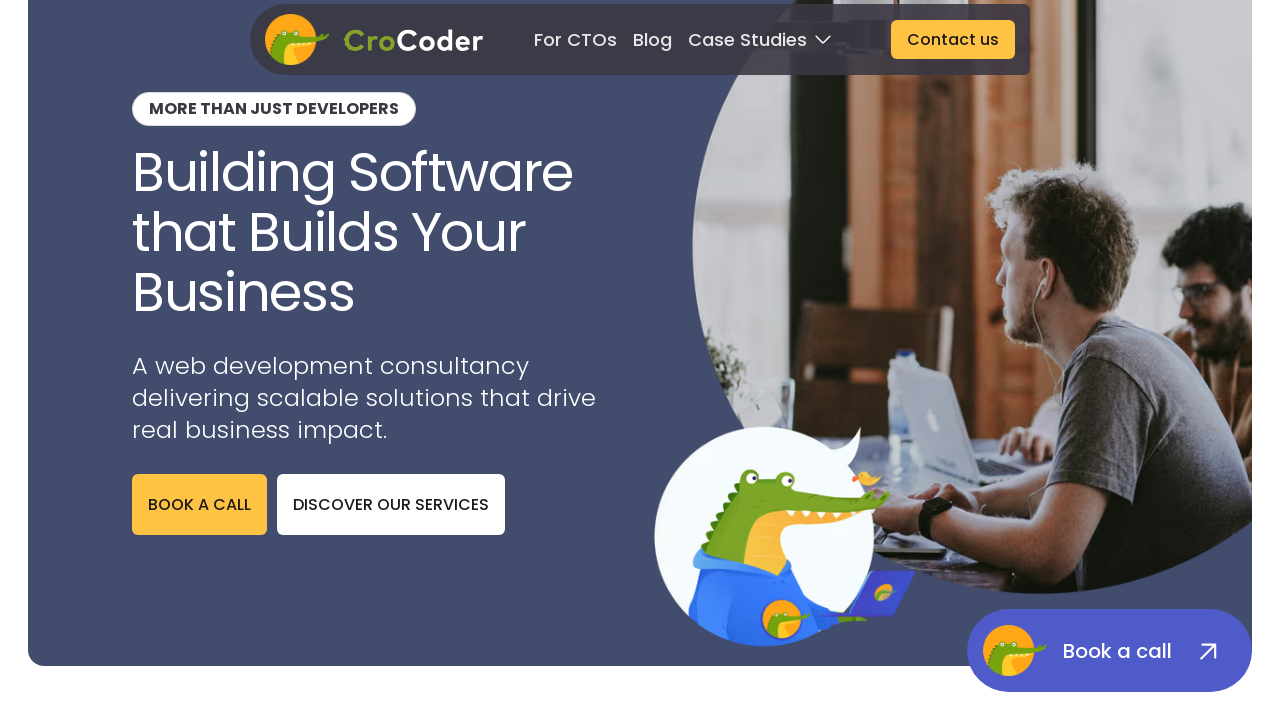

Navigation bar loaded and visible
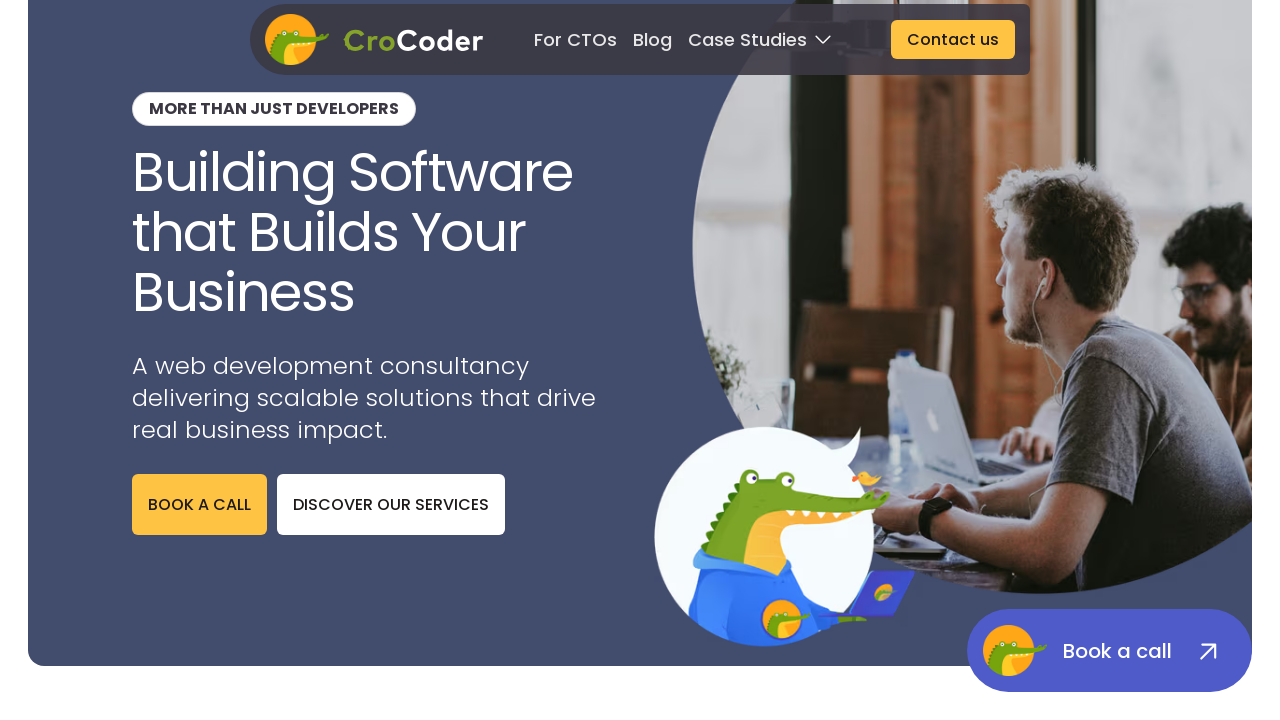

Clicked CroCoder logo in navigation bar to navigate to home page at (297, 40) on role=navigation >> internal:role=img[name="Crocoder Crocodile Logo"i]
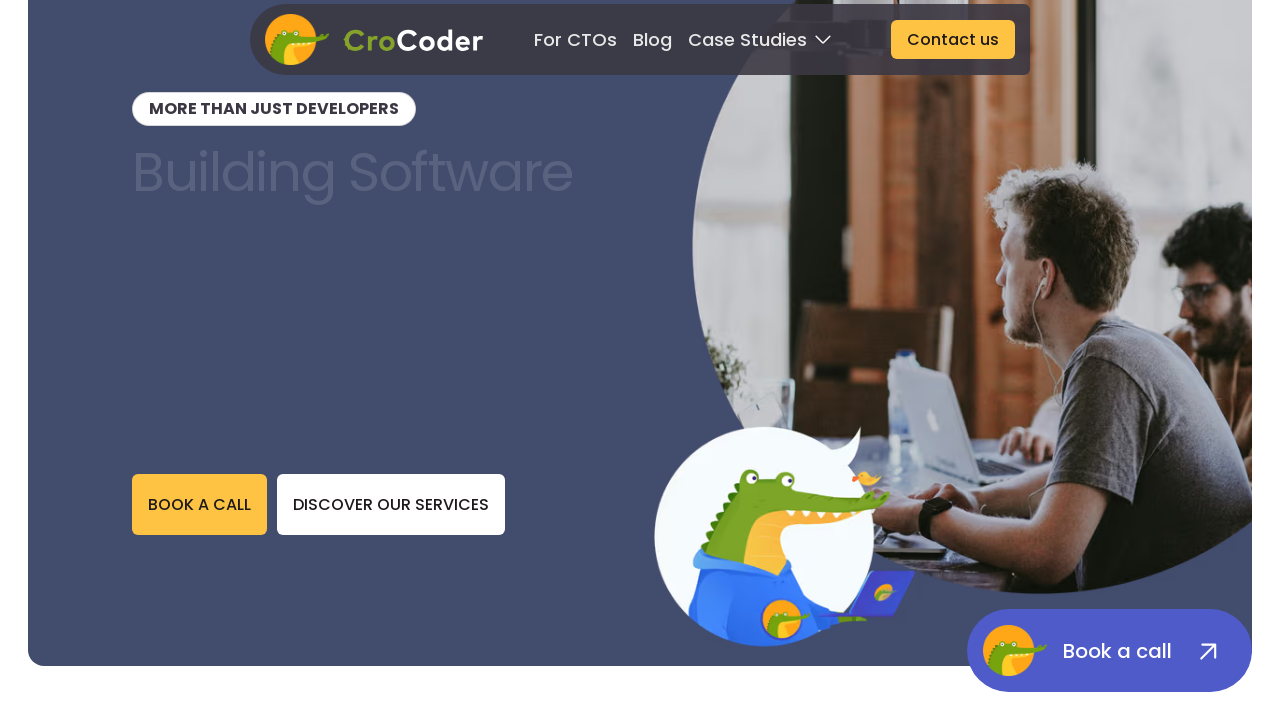

Home page loaded with 'More than just developers' content visible
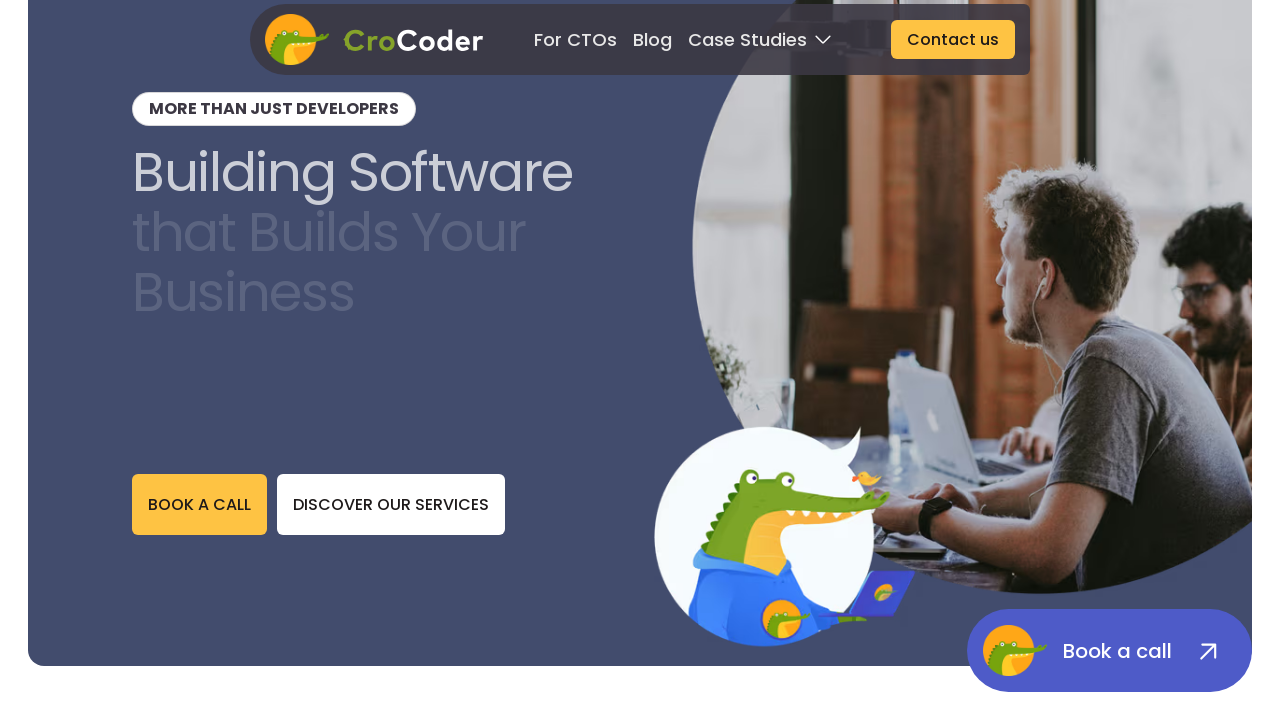

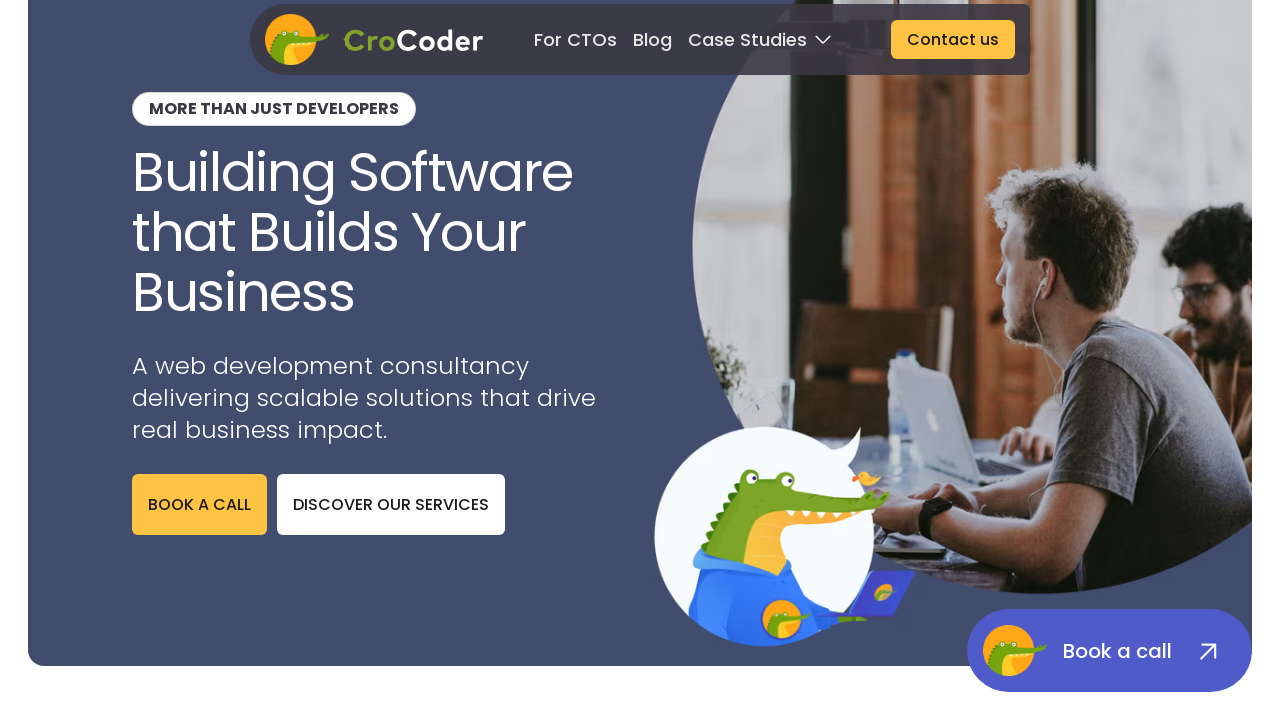